Tests form submission with only the name field filled, leaving email and phone empty

Starting URL: https://lm.skillbox.cc/qa_tester/module02/homework1/

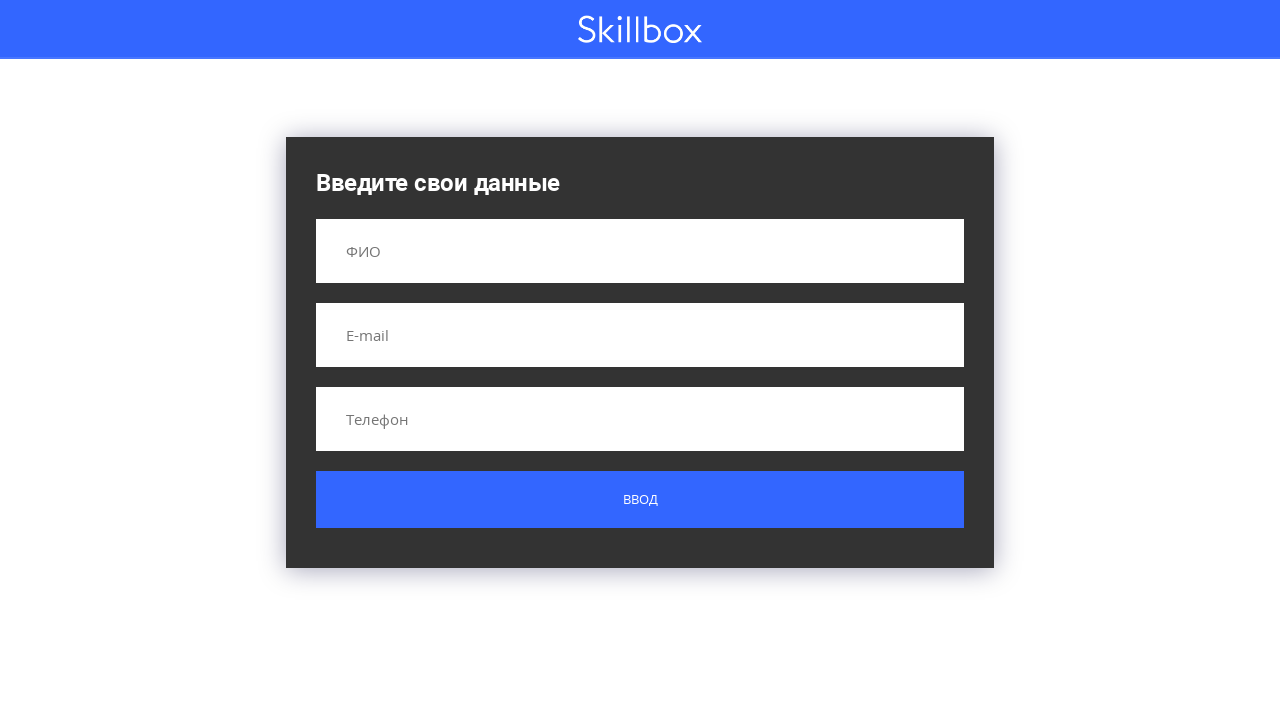

Filled name field with 'Козлов Андрей Михайлович', leaving email and phone empty on input[name='name']
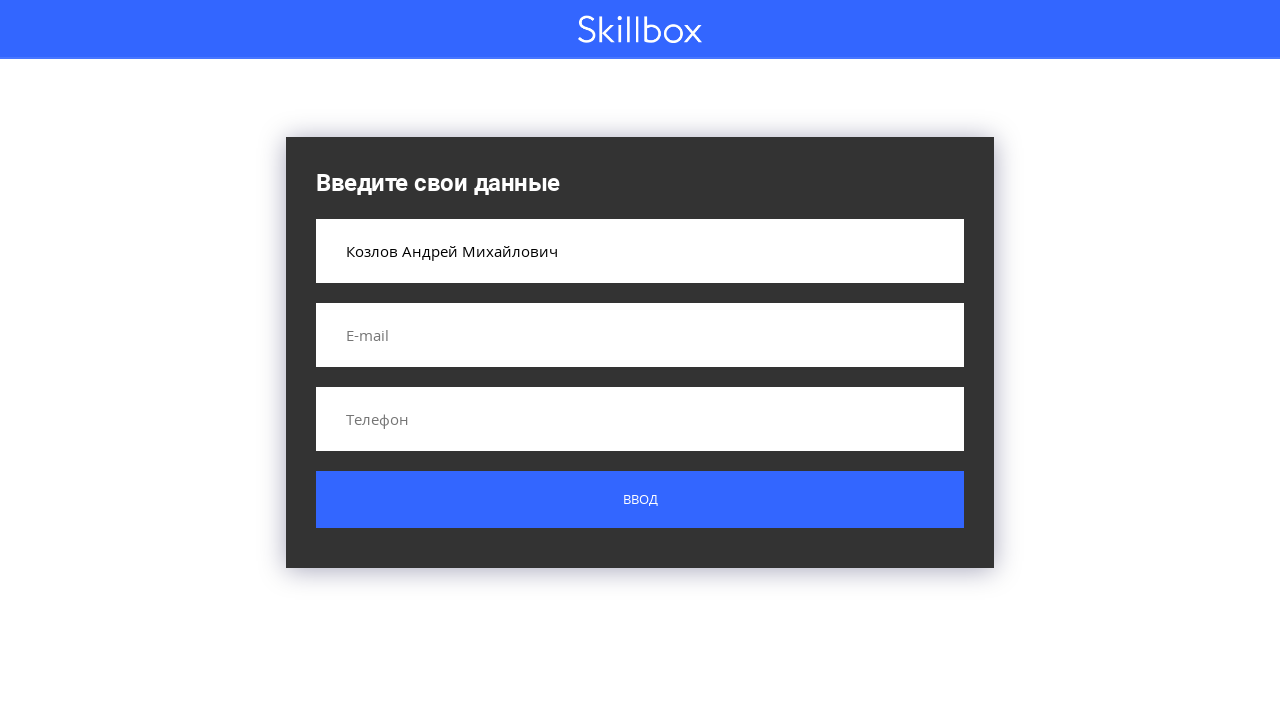

Clicked submit button to submit form with only name field populated at (640, 500) on .custom-form__button
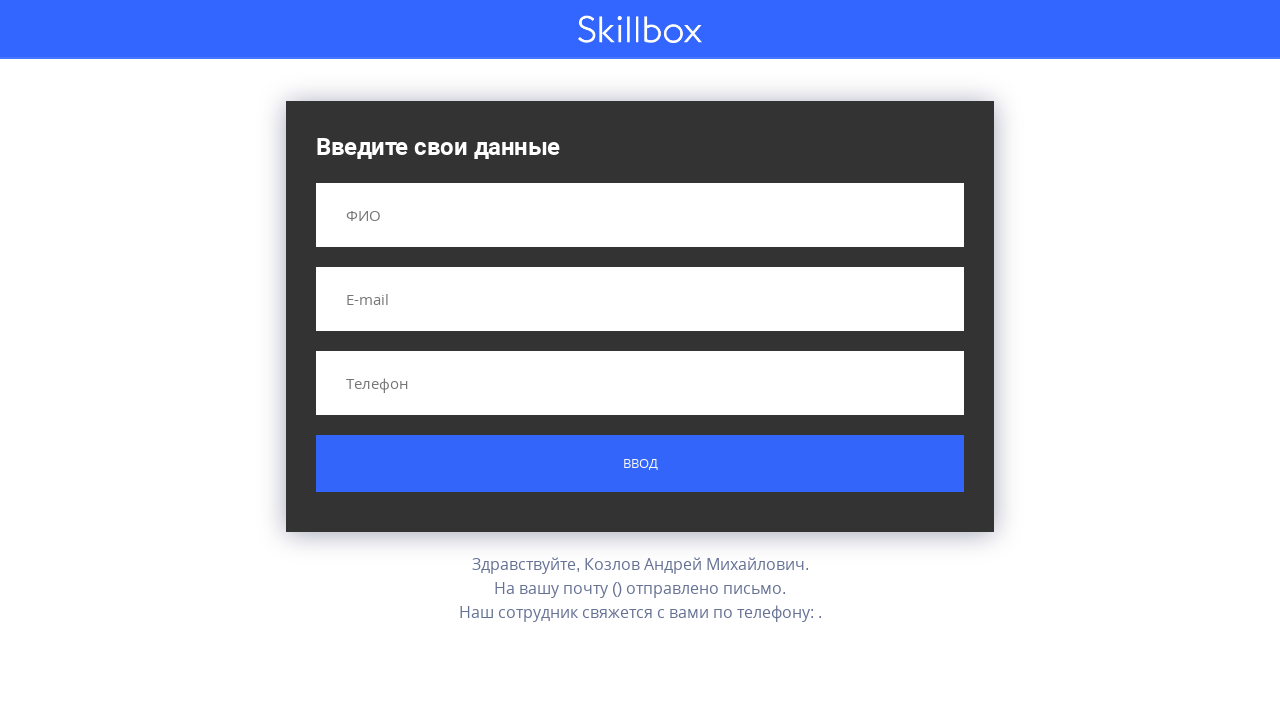

Form submission result appeared on screen
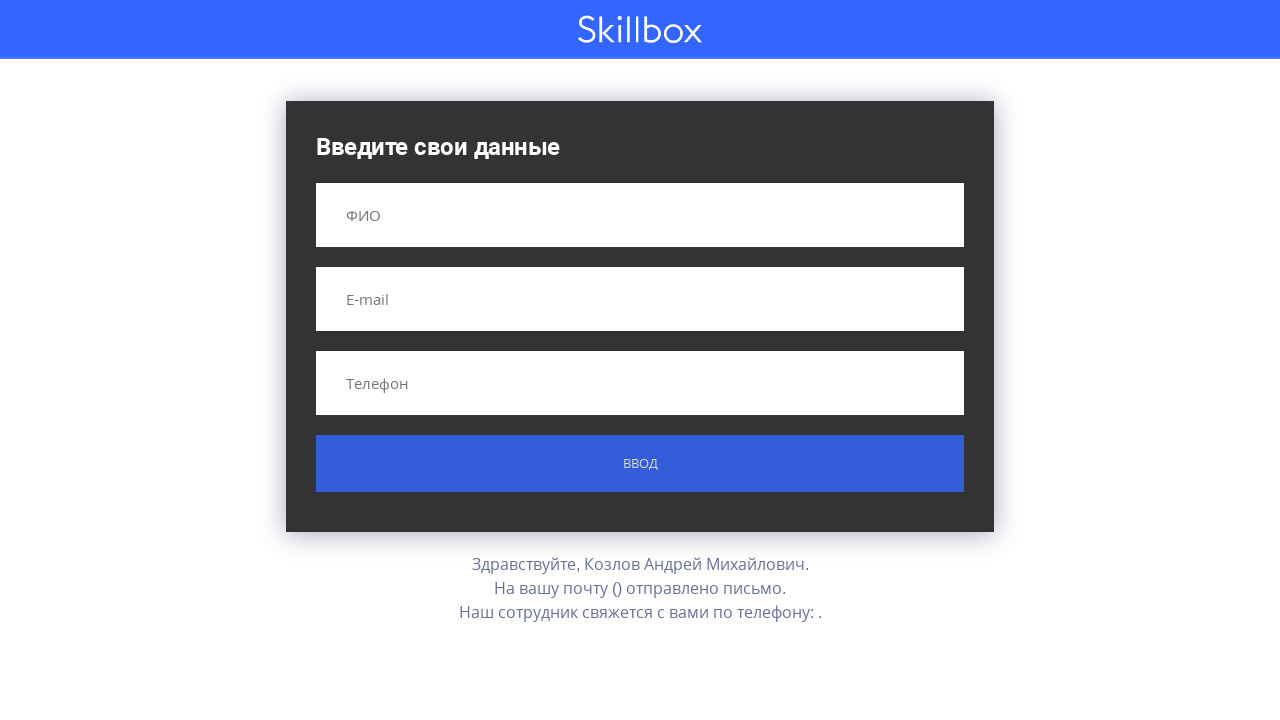

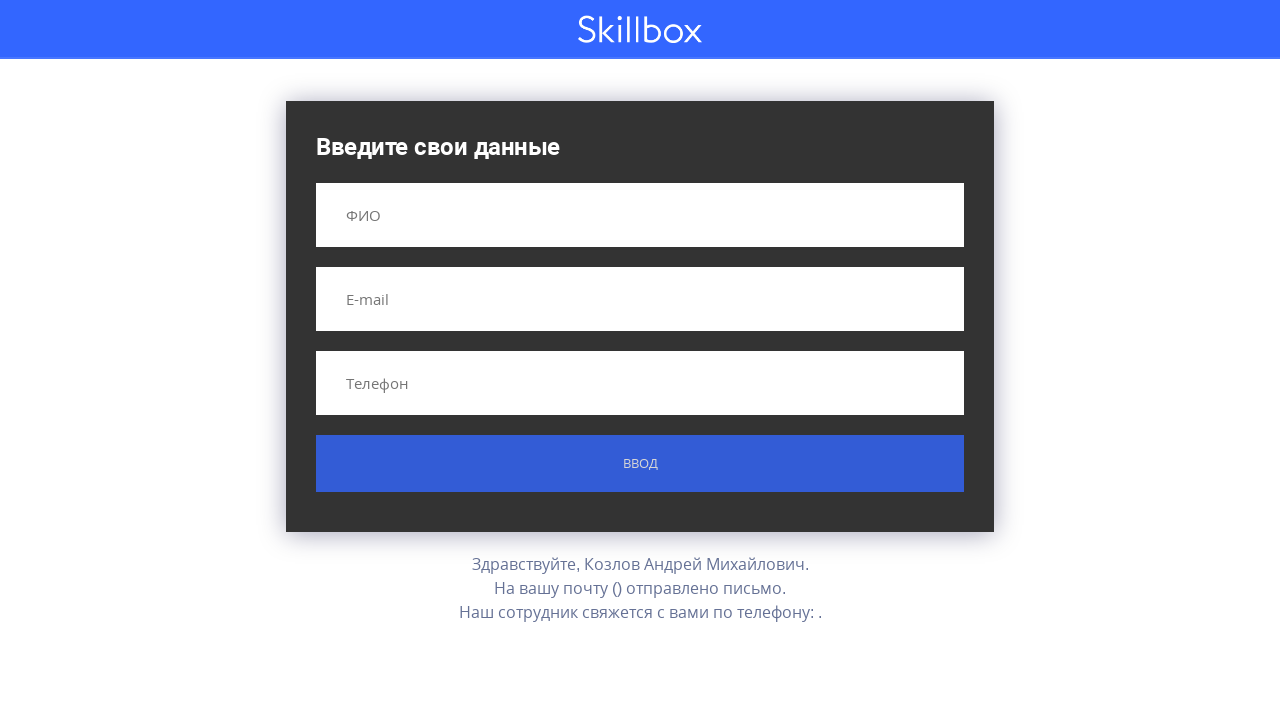